Tests mobile navigation to Contact us page directly from the visible nav bar link.

Starting URL: https://www.crocoder.dev

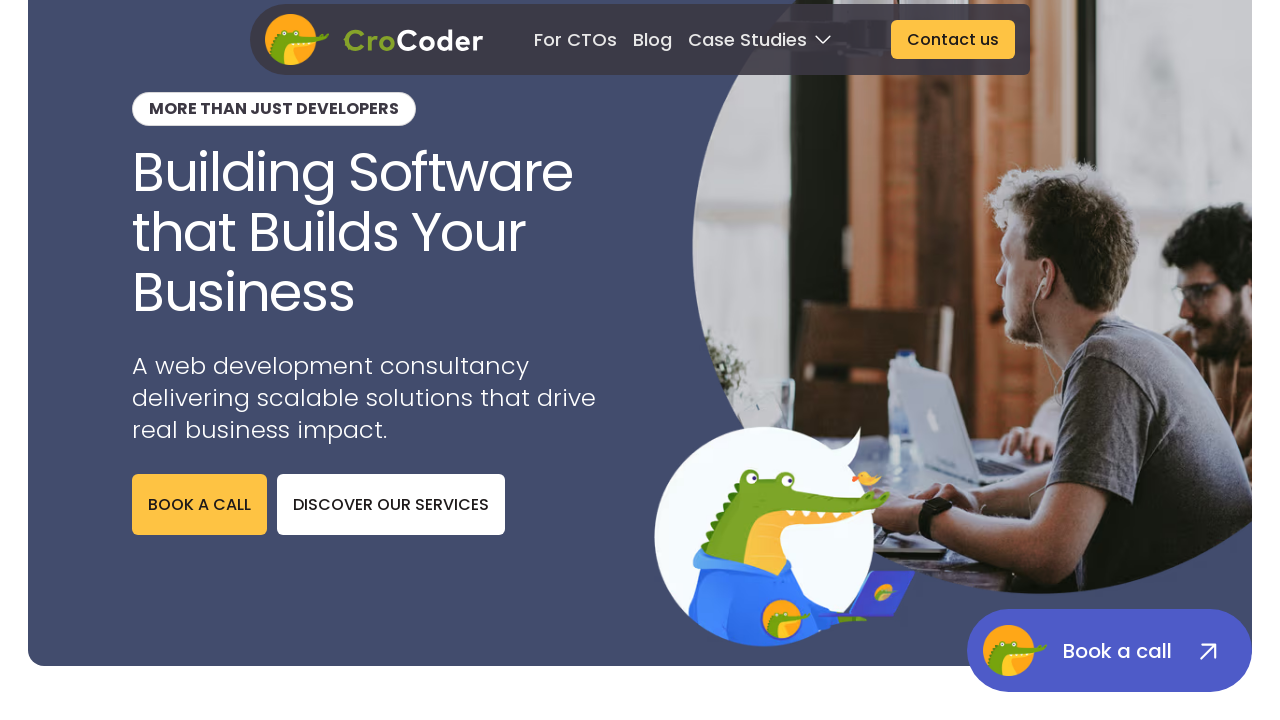

Navigation element loaded
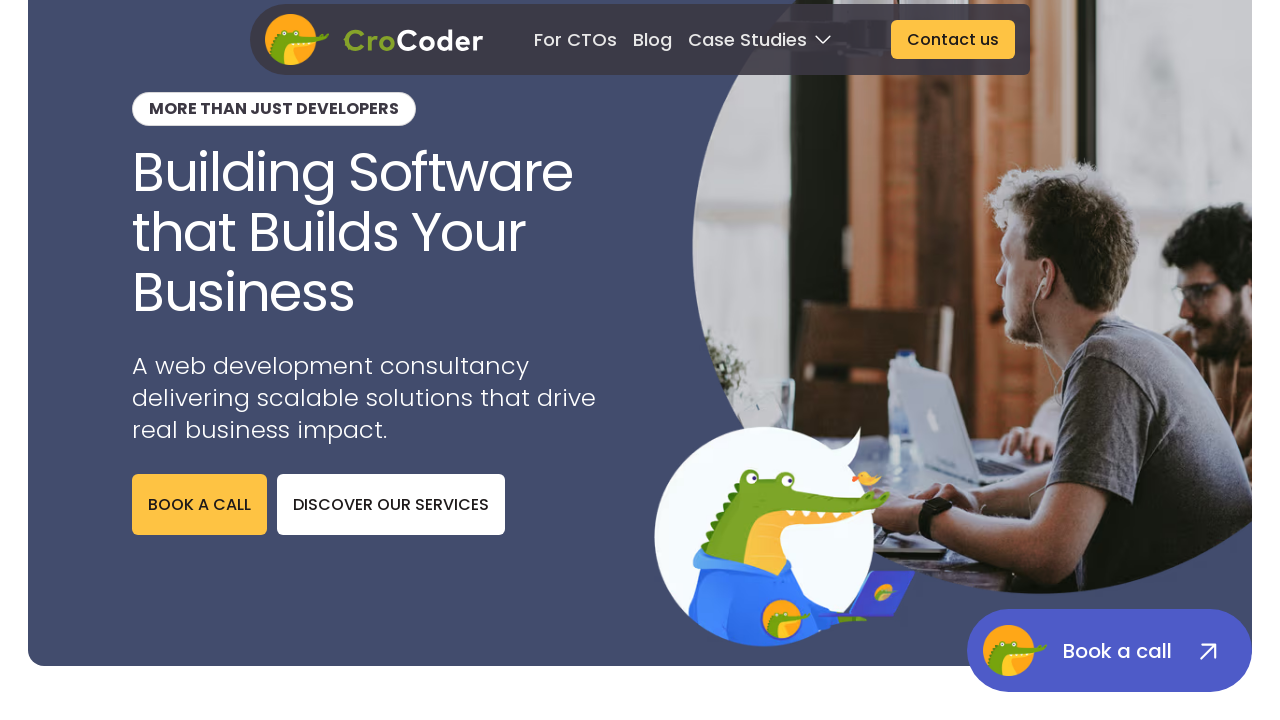

Clicked 'Contact us' link from mobile navigation bar at (953, 40) on internal:role=link[name="Contact us"s]
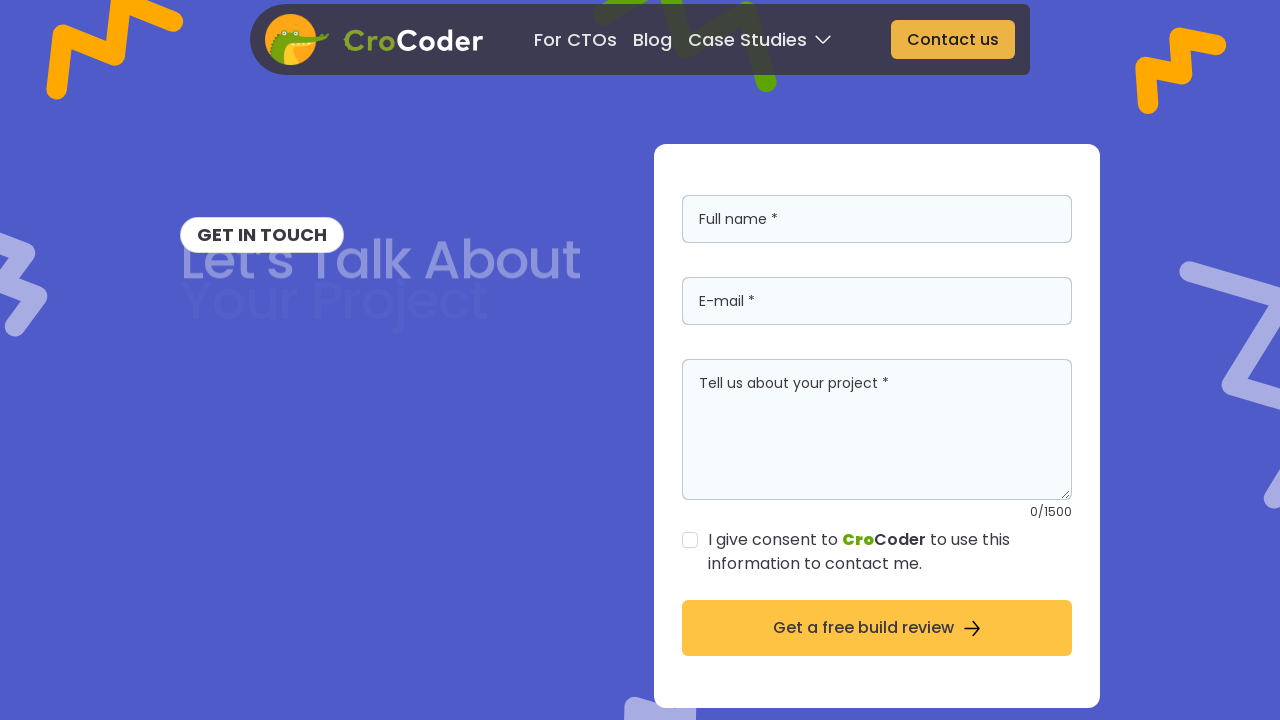

Contact us page loaded with 'get in touch' text visible
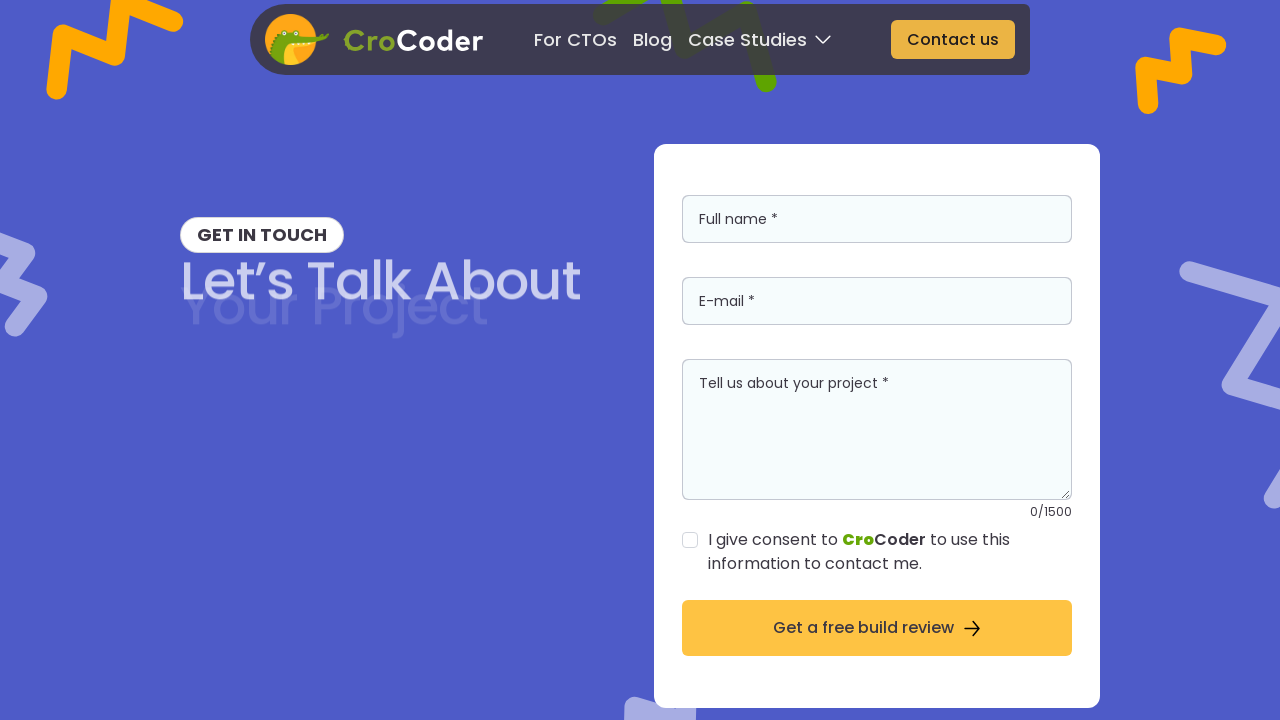

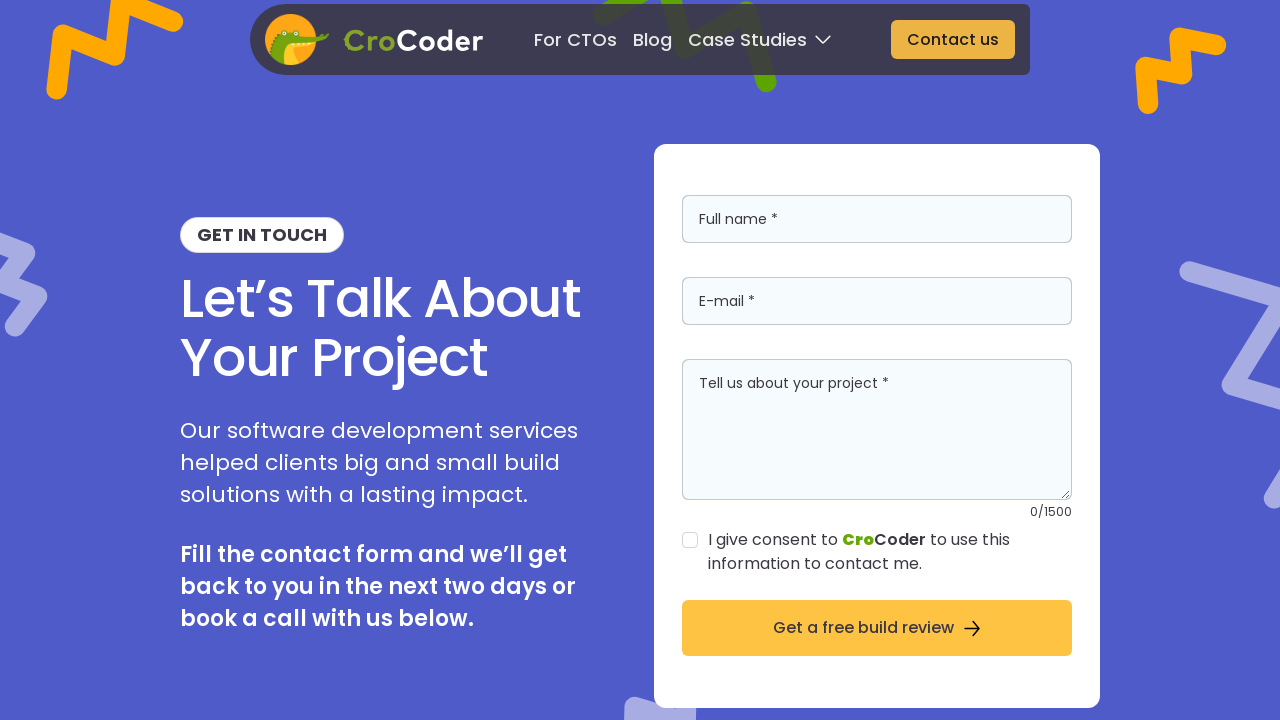